Tests parking lot dropdown selection and verifies all options are available

Starting URL: https://www.shino.de/parkcalc/

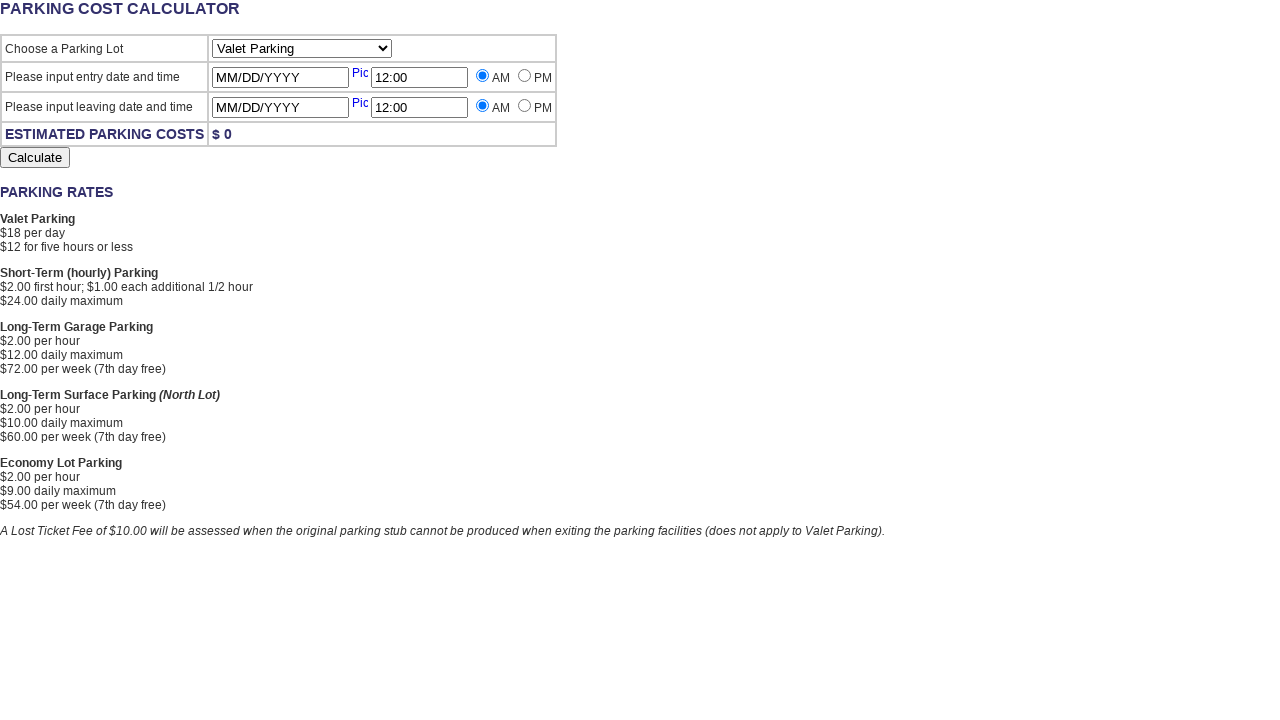

Clicked on parking lot dropdown at (302, 48) on select[name='ParkingLot']
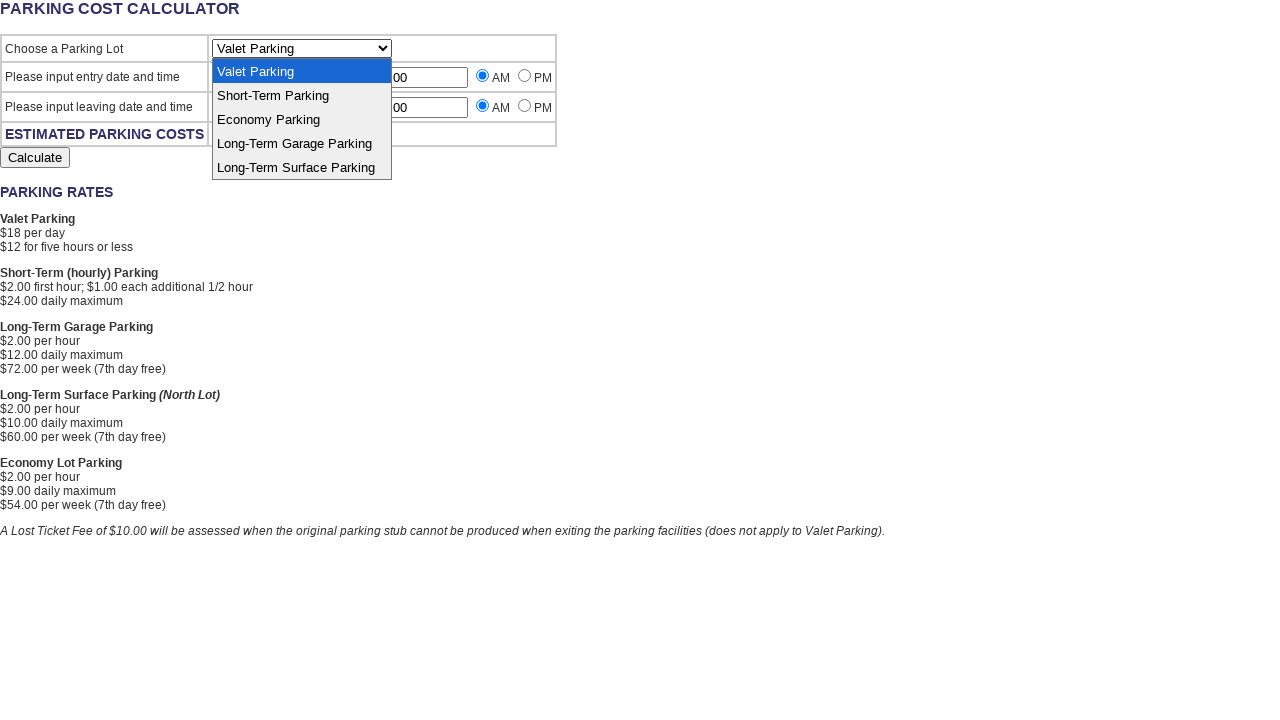

Located parking lot select element
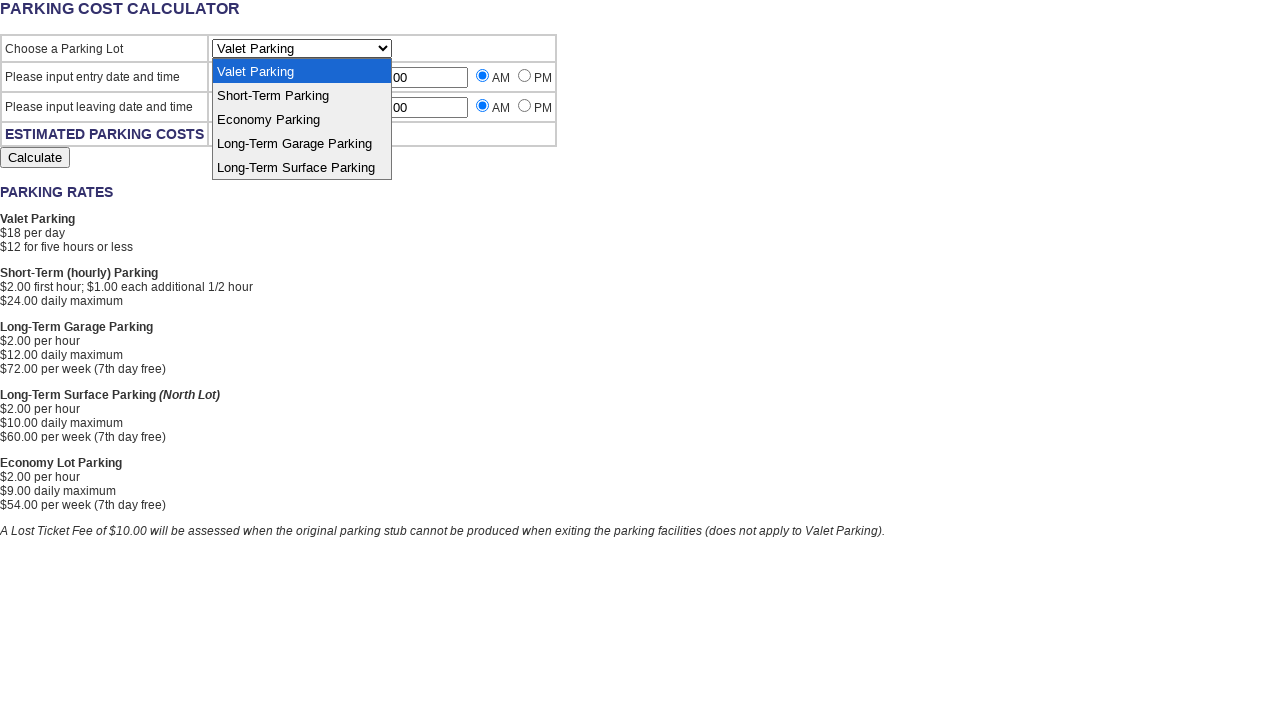

Retrieved all parking lot dropdown options
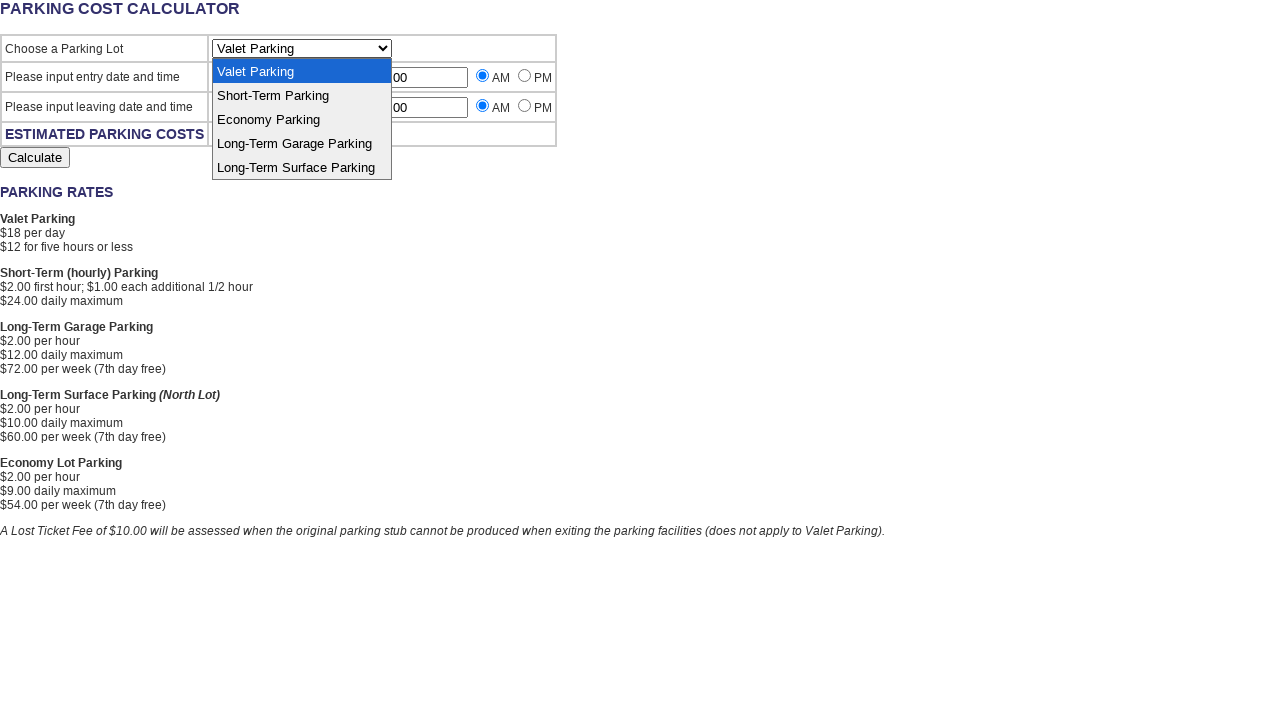

Verified all expected parking lot options are available
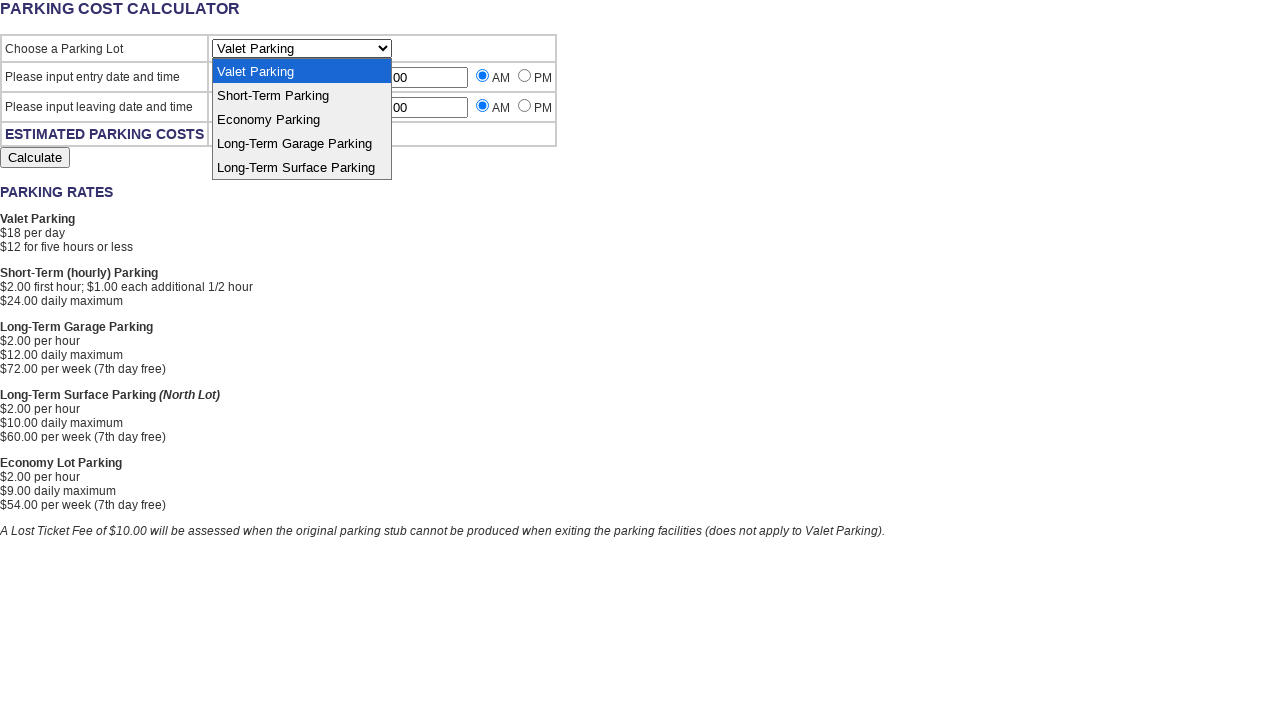

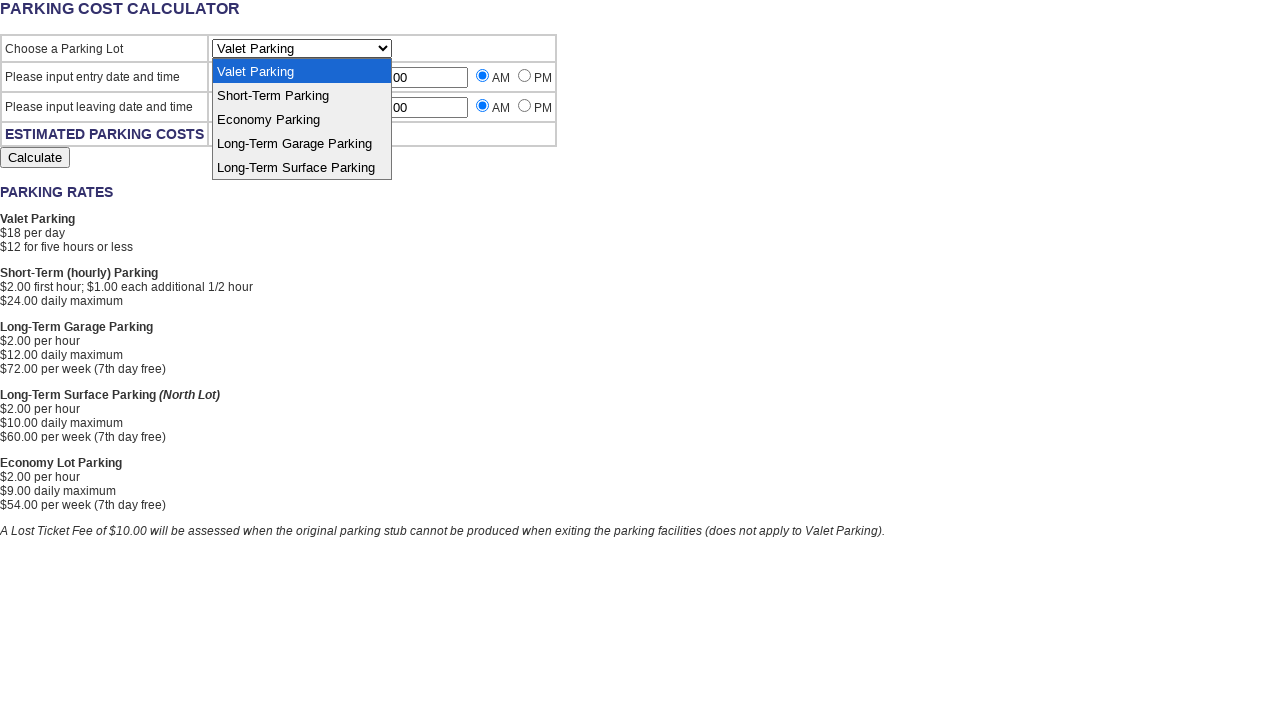